Tests that the todo counter displays the current number of items correctly

Starting URL: https://demo.playwright.dev/todomvc

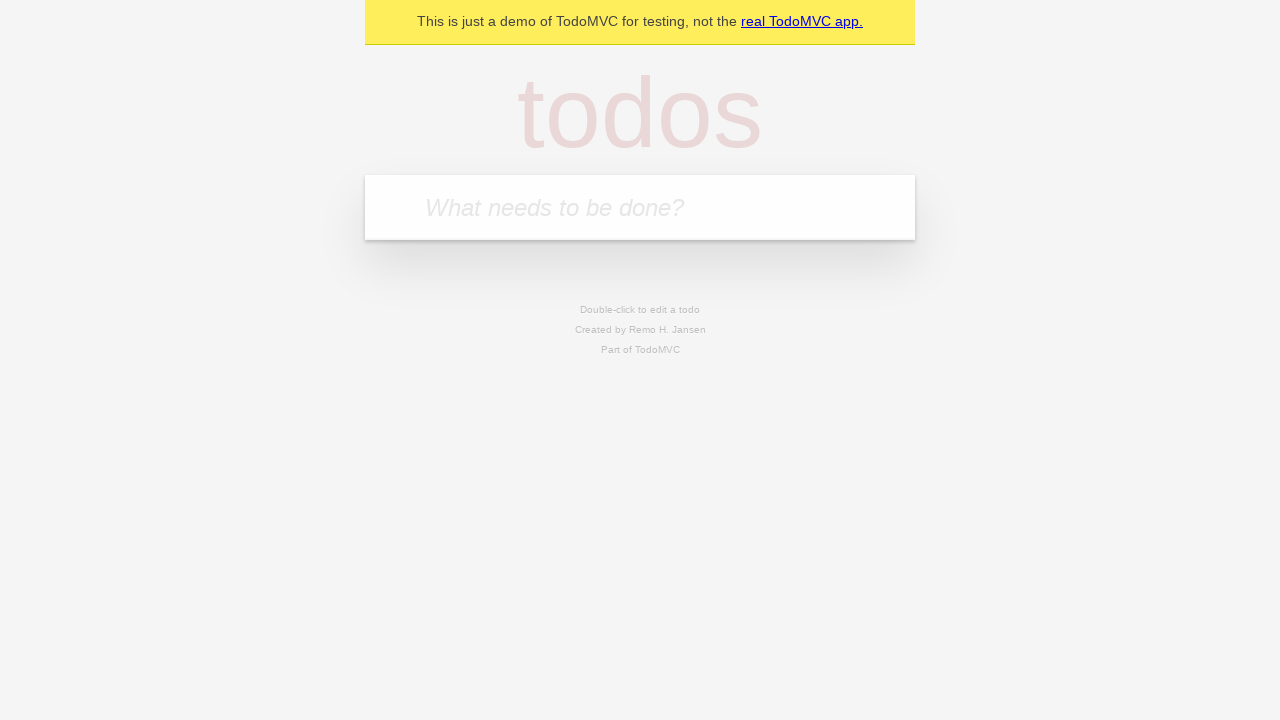

Located the new todo input field with placeholder 'What needs to be done?'
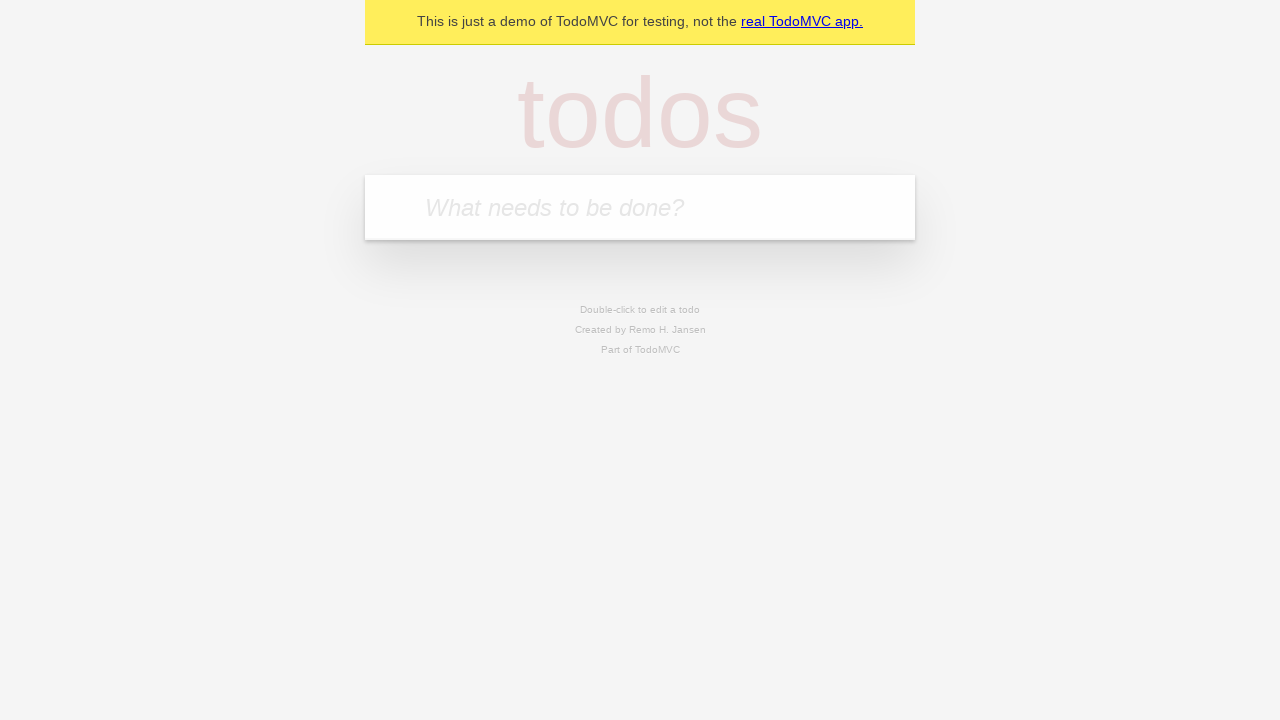

Filled first todo item with 'buy some cheese' on internal:attr=[placeholder="What needs to be done?"i]
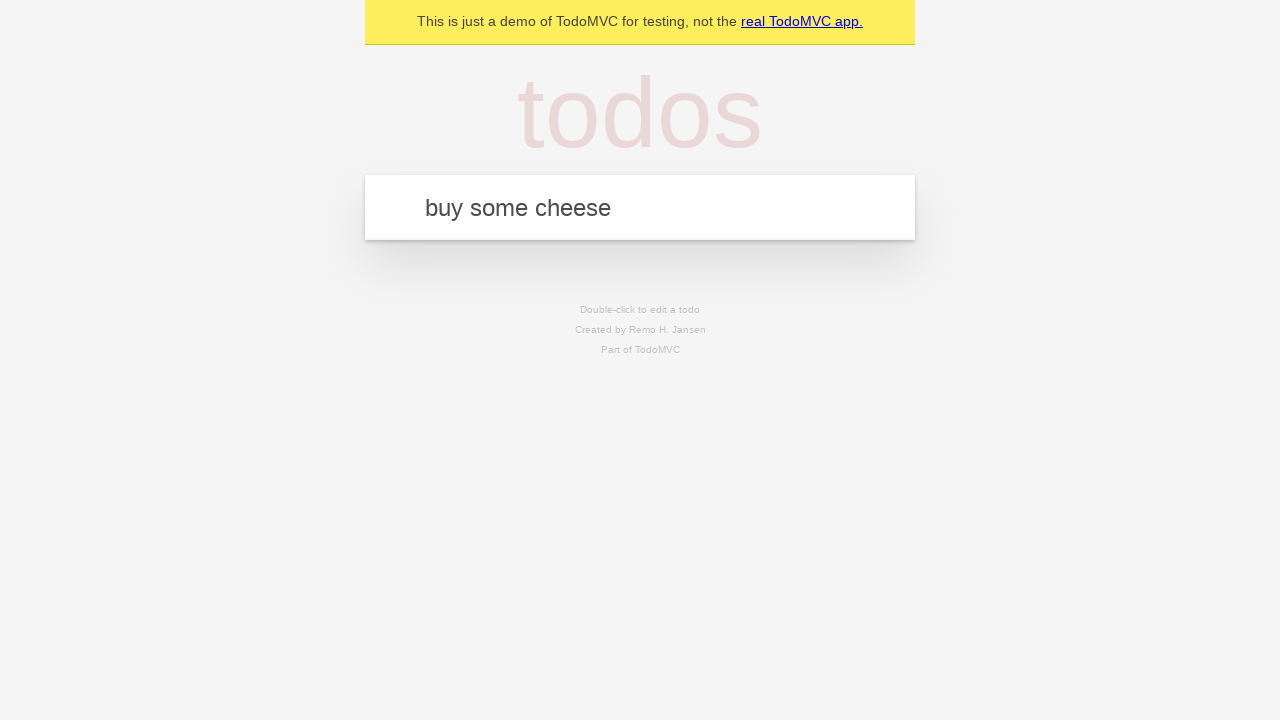

Pressed Enter to submit first todo item on internal:attr=[placeholder="What needs to be done?"i]
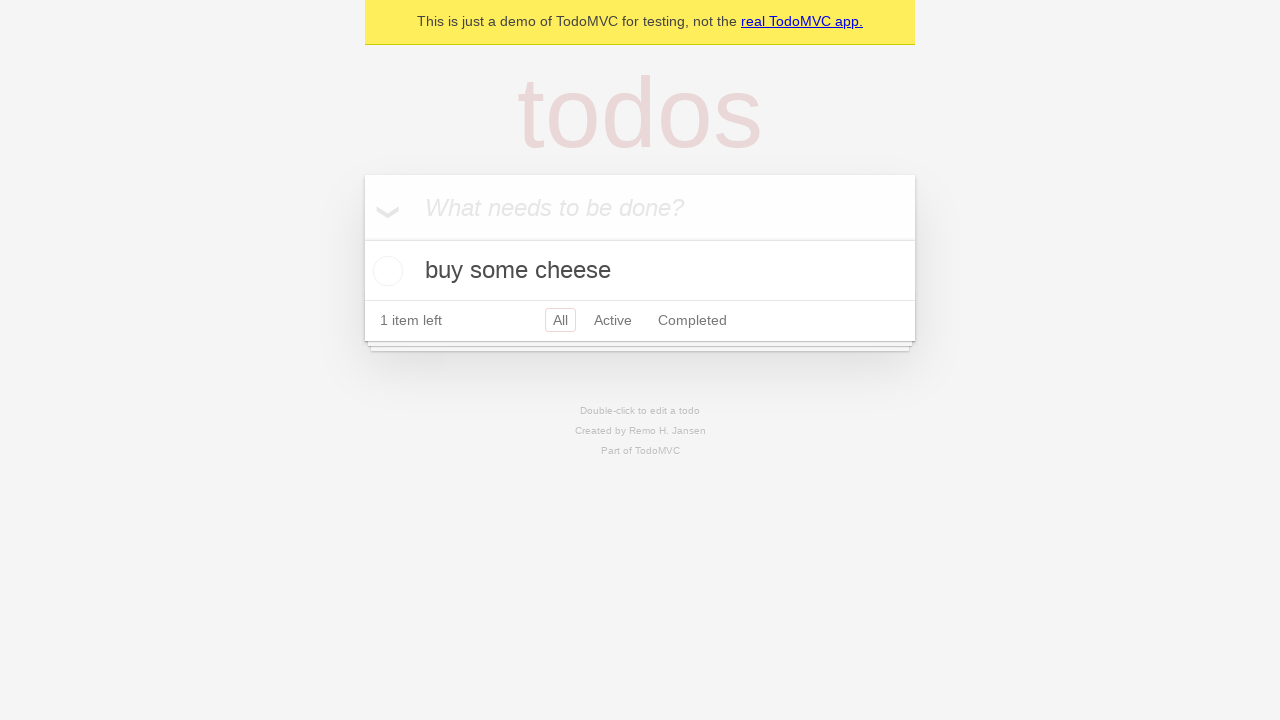

Todo counter element loaded after adding first item
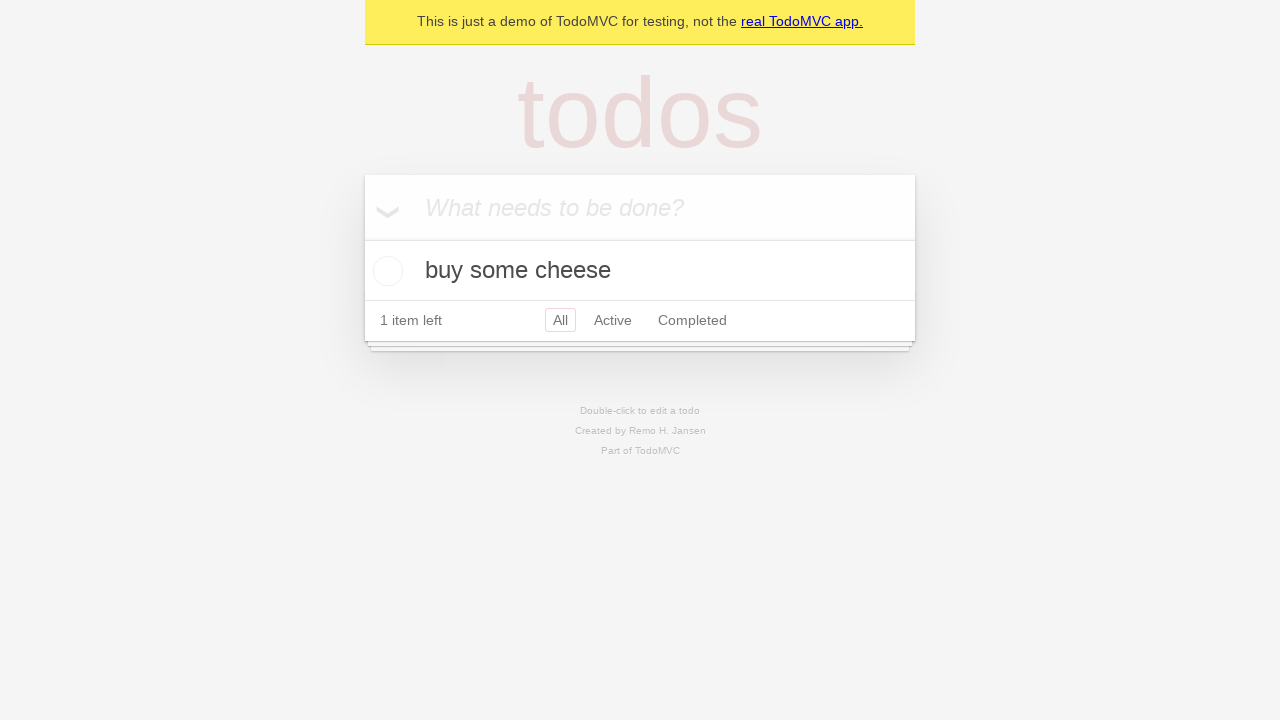

Filled second todo item with 'feed the cat' on internal:attr=[placeholder="What needs to be done?"i]
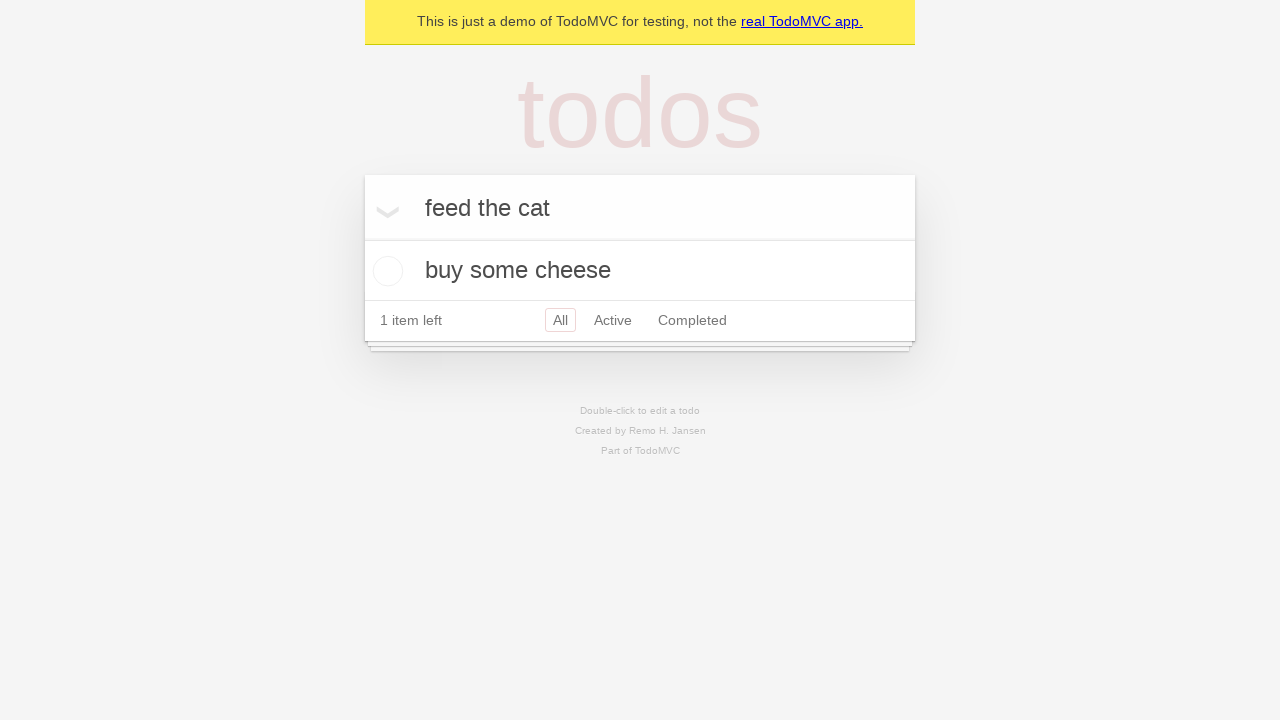

Pressed Enter to submit second todo item on internal:attr=[placeholder="What needs to be done?"i]
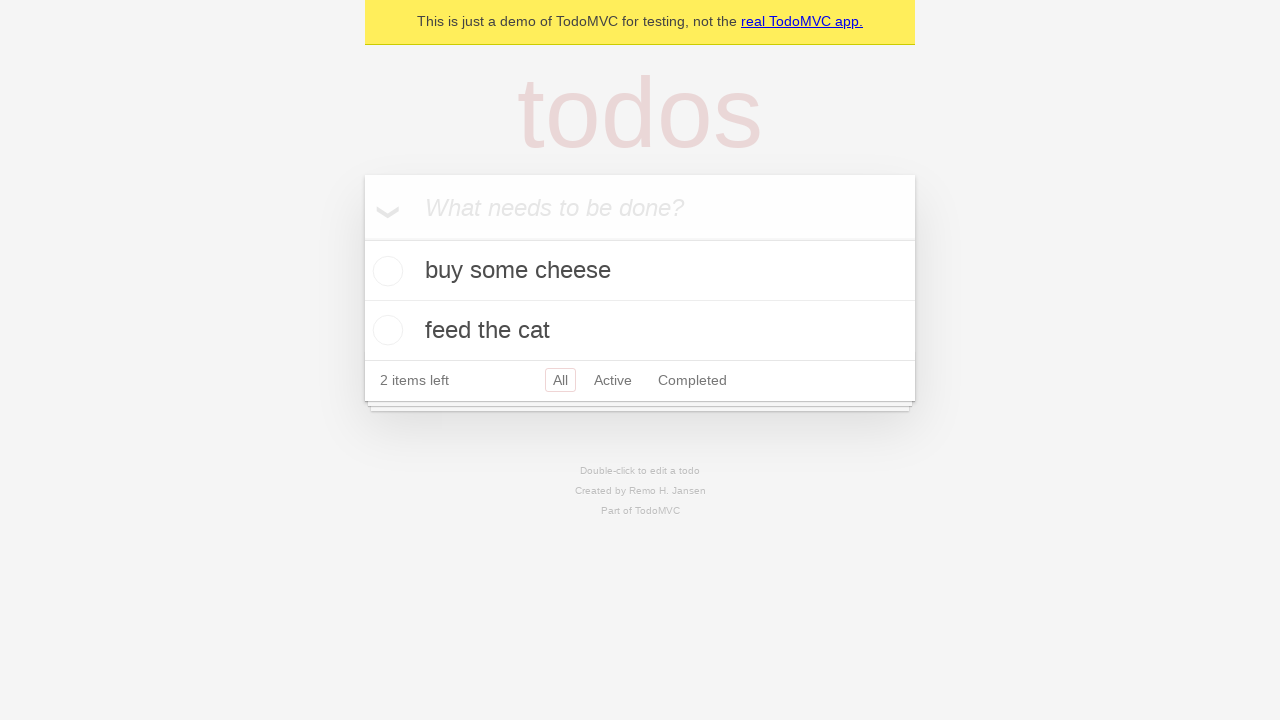

Waited 500ms for todo counter to update
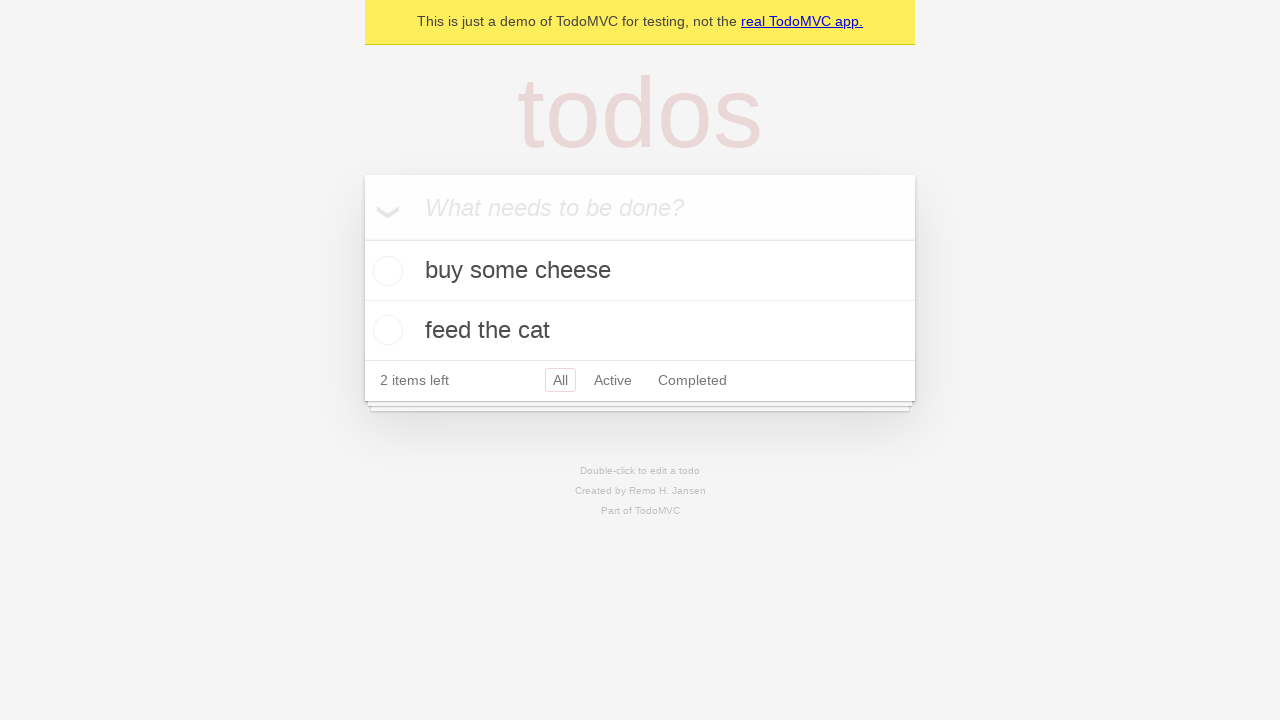

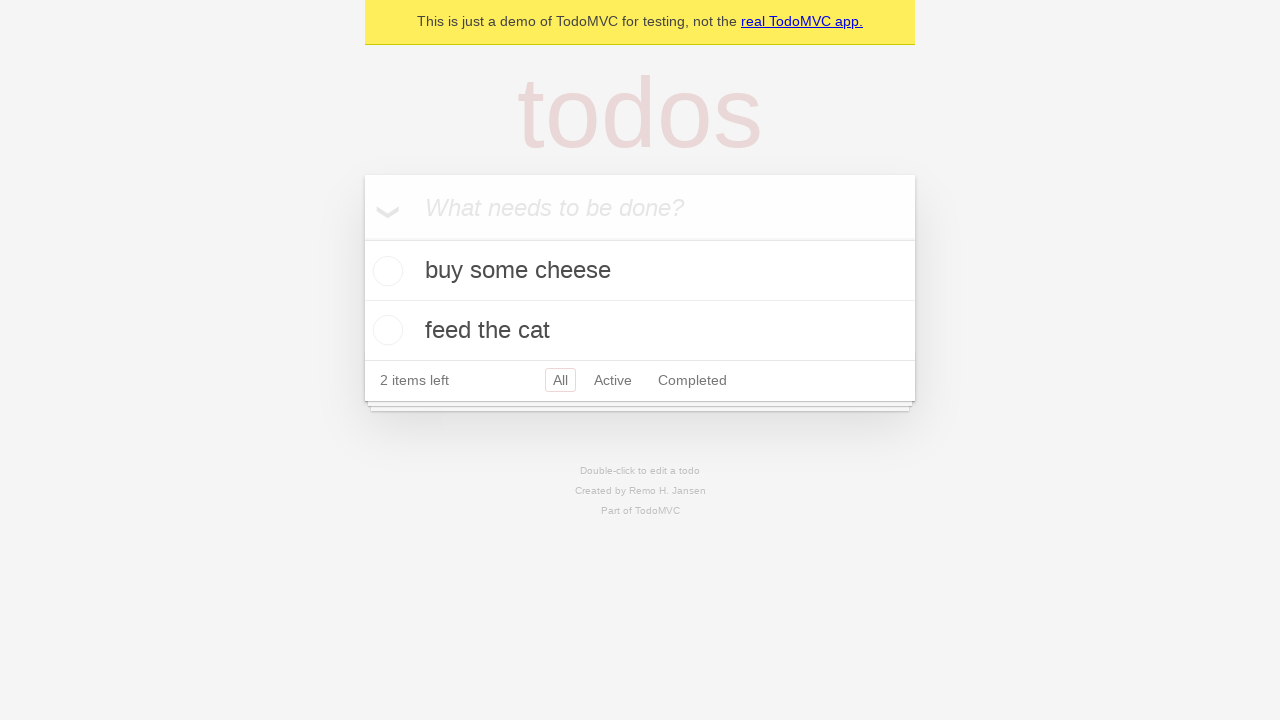